Tests that the complete-all checkbox updates state when individual items are completed or cleared

Starting URL: https://demo.playwright.dev/todomvc

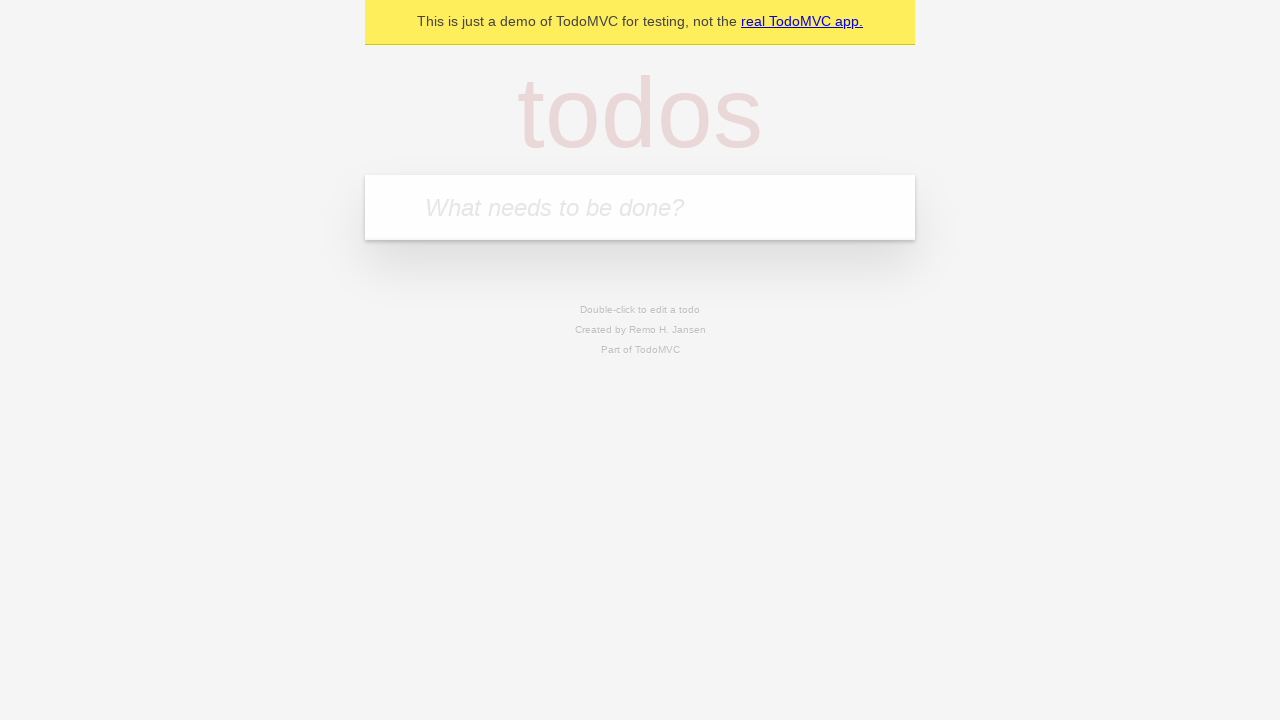

Filled new todo field with 'buy some cheese' on internal:attr=[placeholder="What needs to be done?"i]
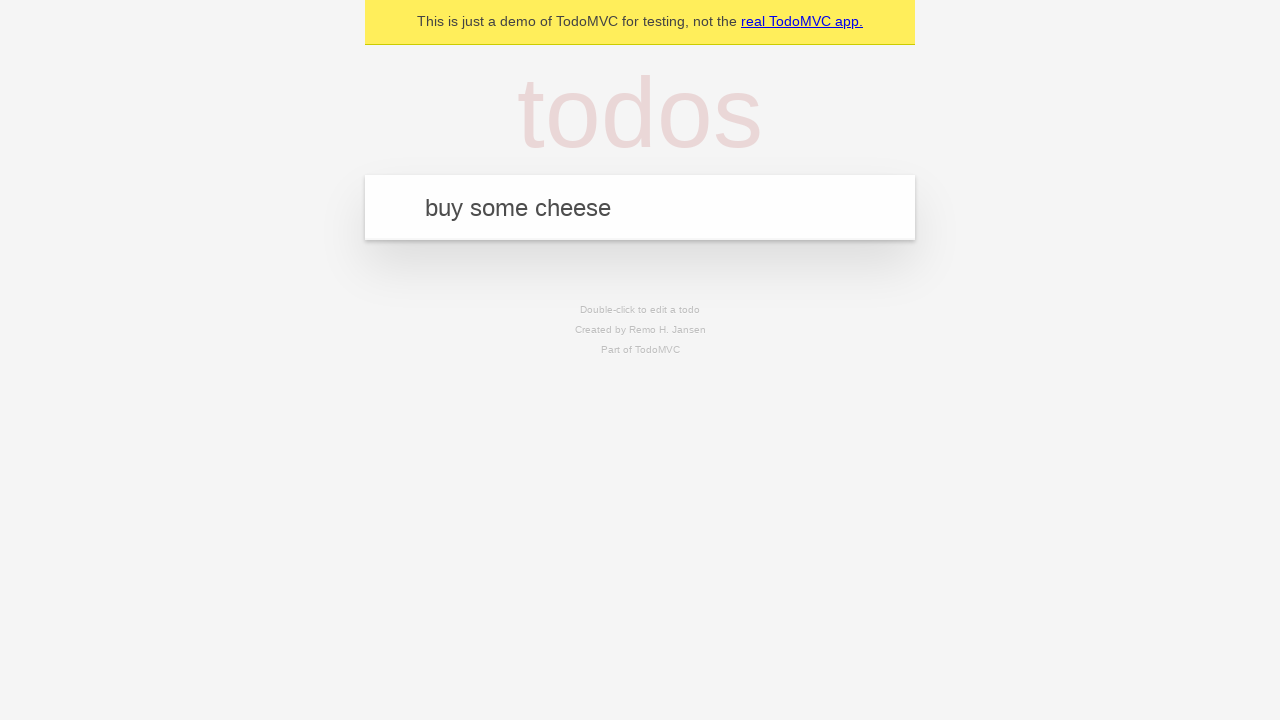

Pressed Enter to create first todo on internal:attr=[placeholder="What needs to be done?"i]
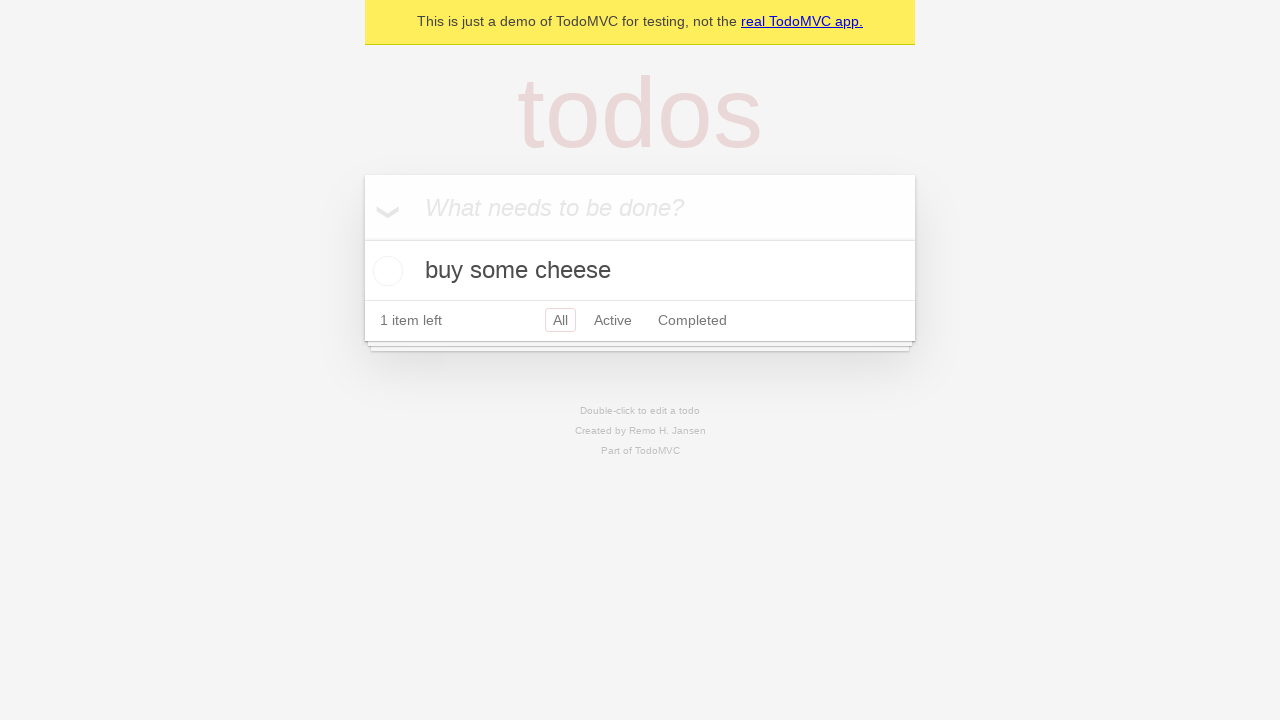

Filled new todo field with 'feed the cat' on internal:attr=[placeholder="What needs to be done?"i]
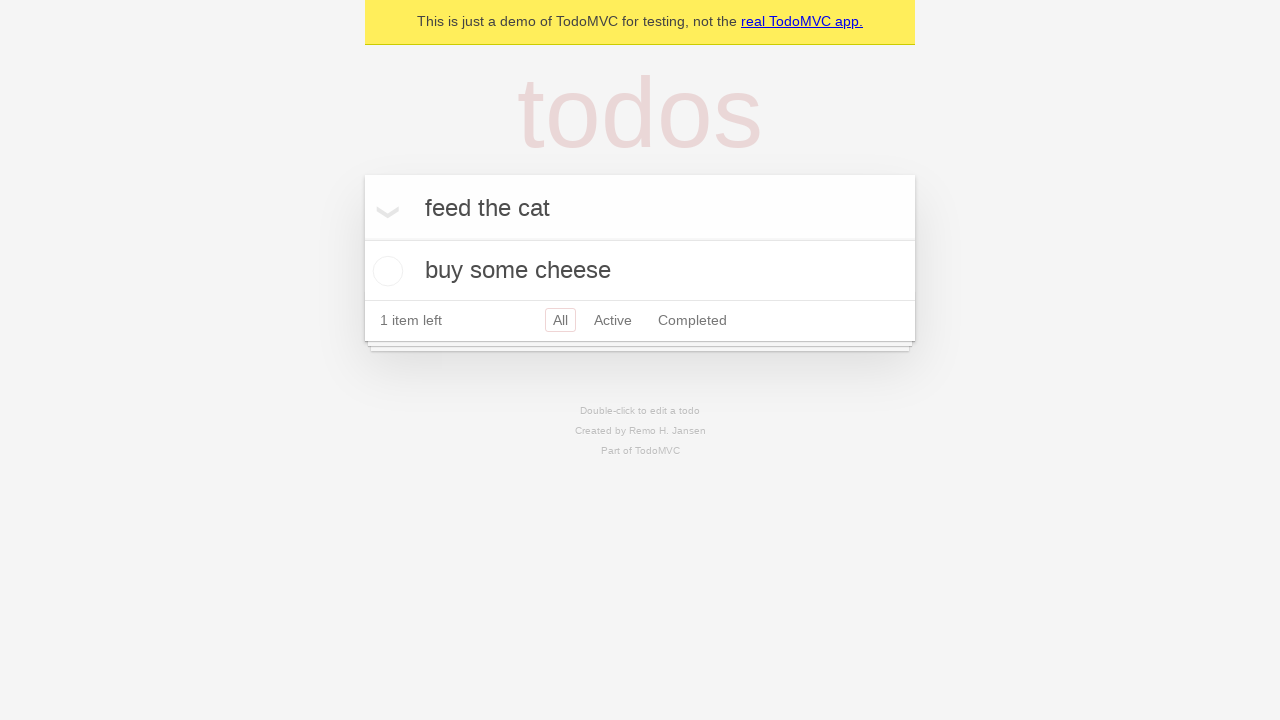

Pressed Enter to create second todo on internal:attr=[placeholder="What needs to be done?"i]
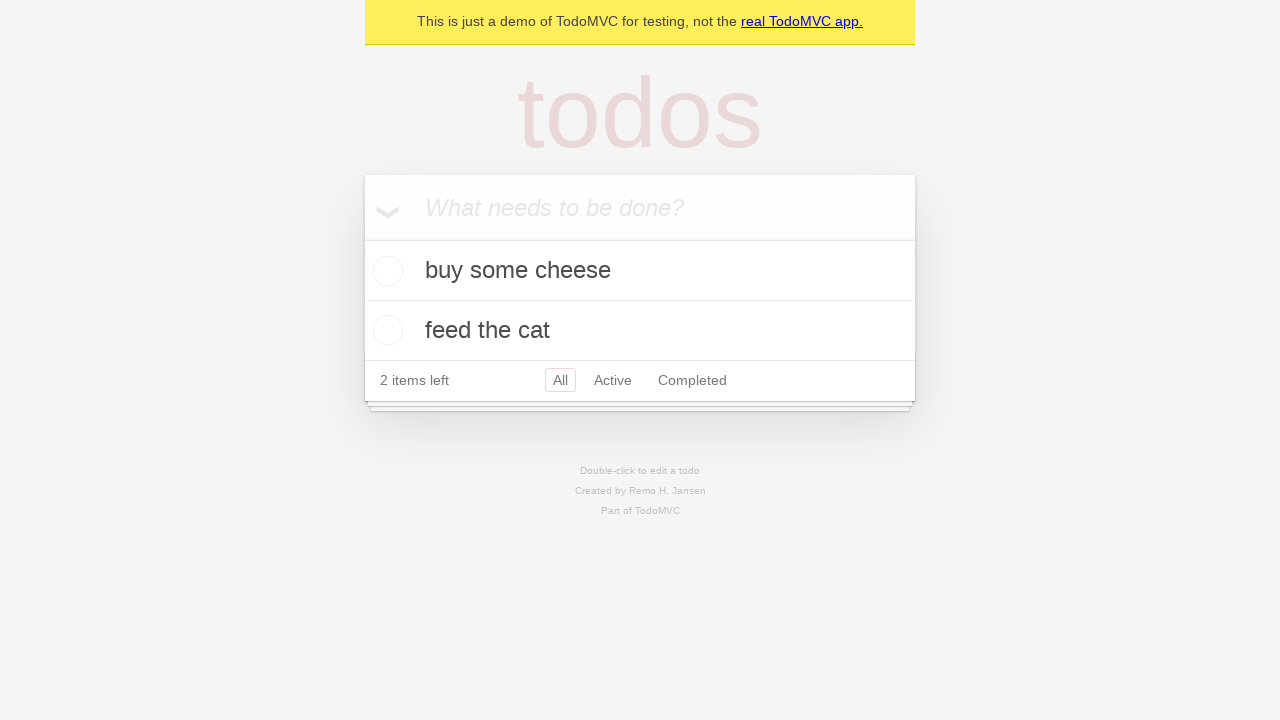

Filled new todo field with 'book a doctors appointment' on internal:attr=[placeholder="What needs to be done?"i]
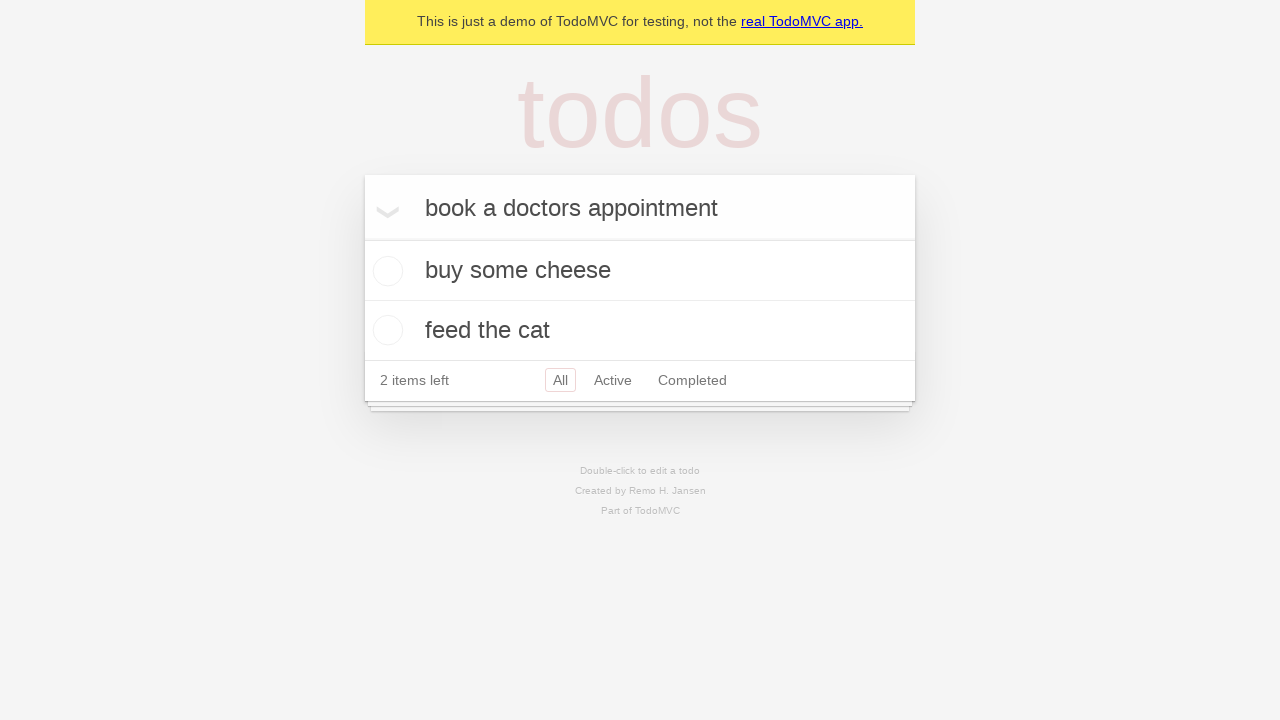

Pressed Enter to create third todo on internal:attr=[placeholder="What needs to be done?"i]
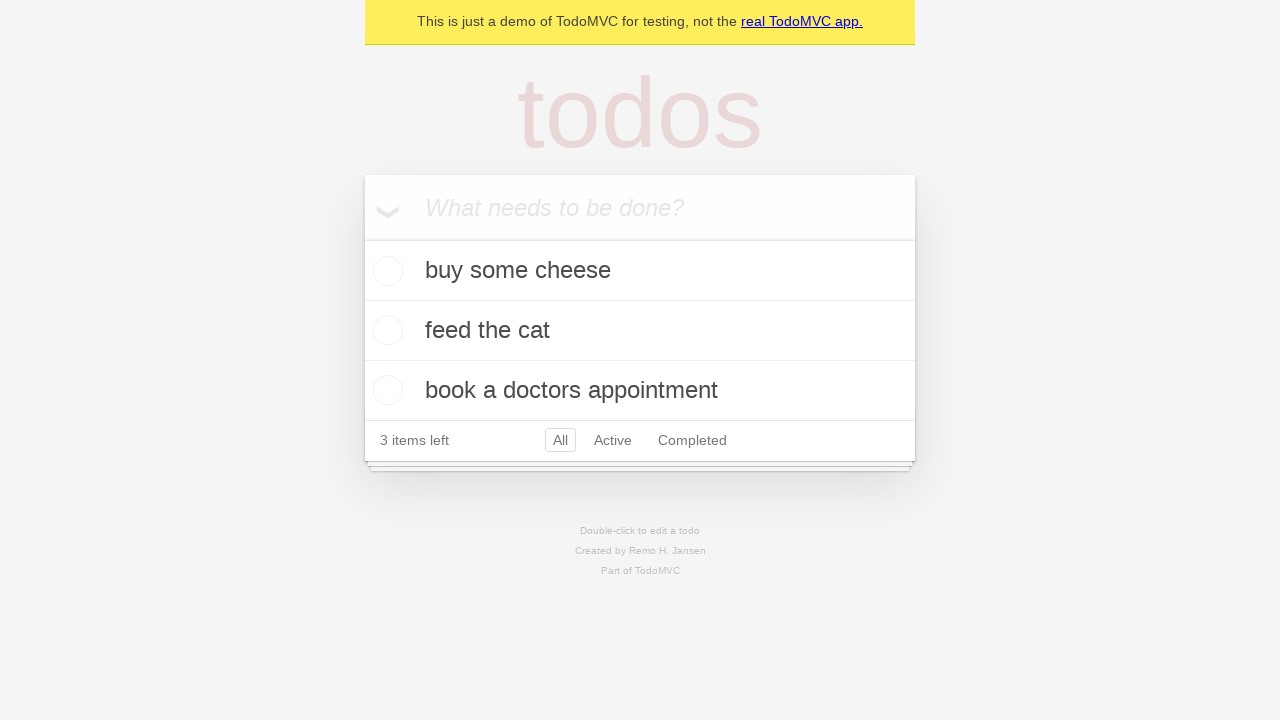

Checked the toggle all checkbox to mark all todos as complete at (362, 238) on internal:label="Mark all as complete"i
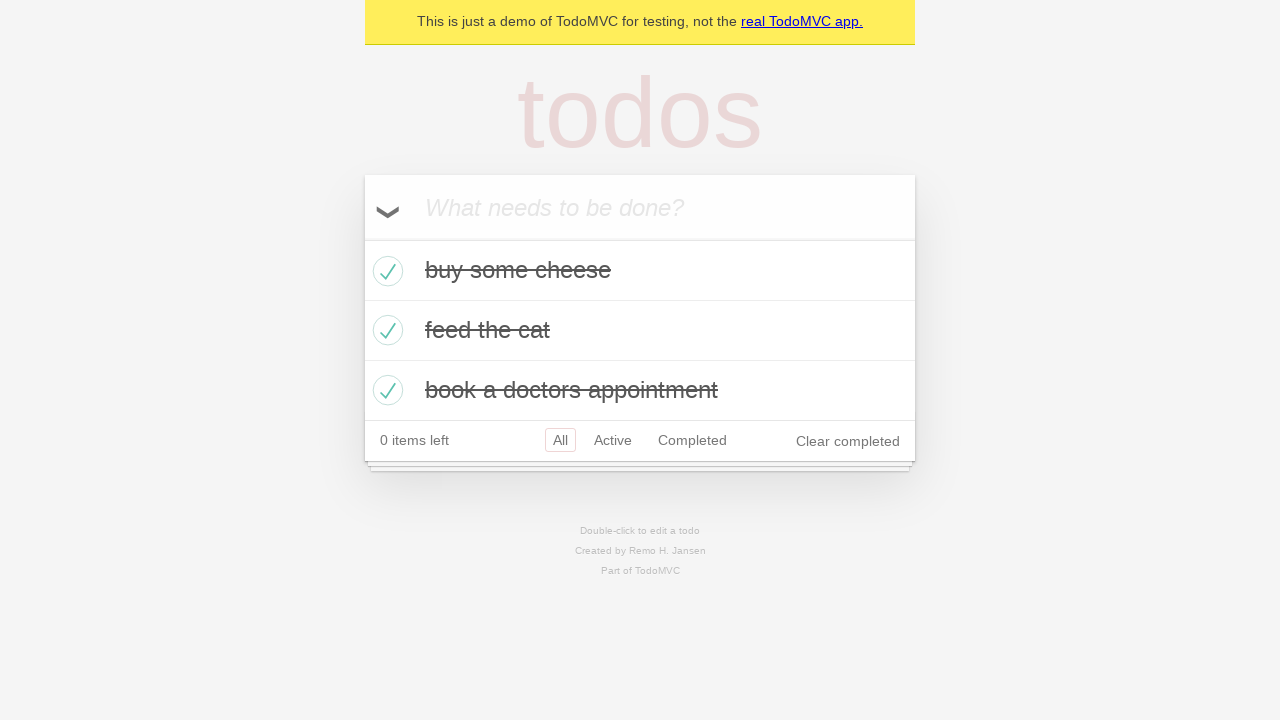

Unchecked the first todo item at (385, 271) on internal:testid=[data-testid="todo-item"s] >> nth=0 >> internal:role=checkbox
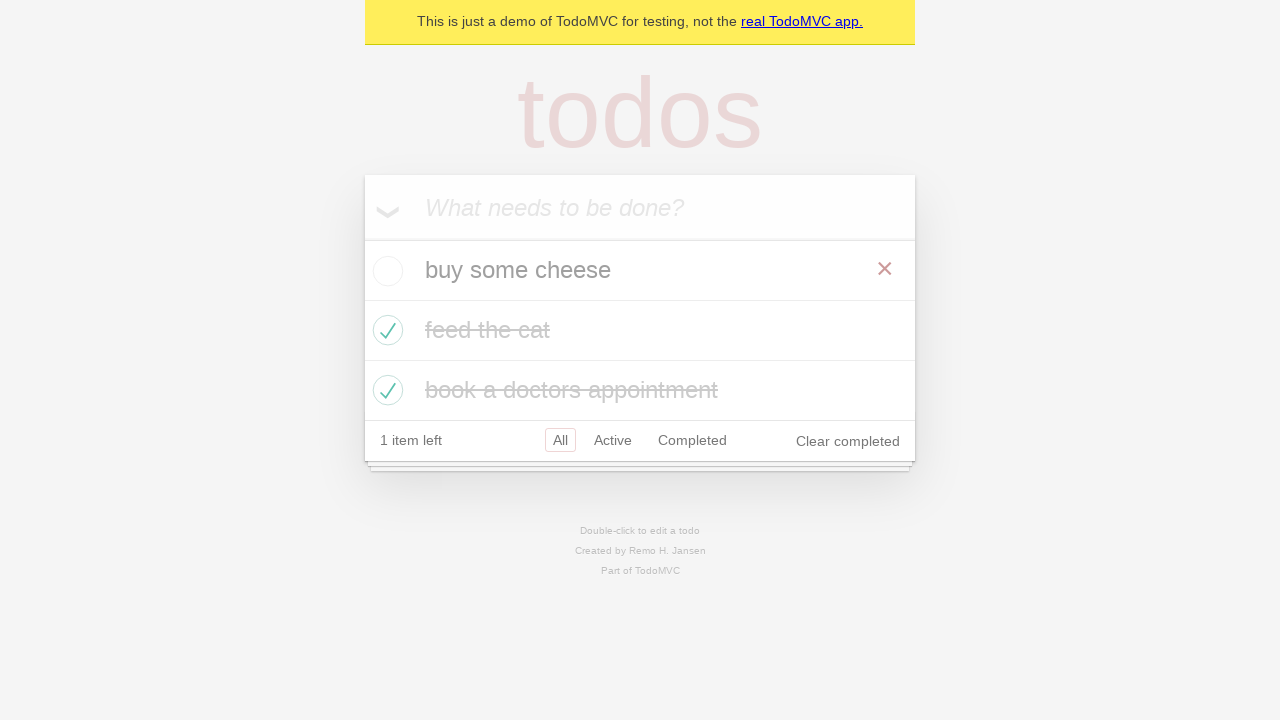

Checked the first todo item again at (385, 271) on internal:testid=[data-testid="todo-item"s] >> nth=0 >> internal:role=checkbox
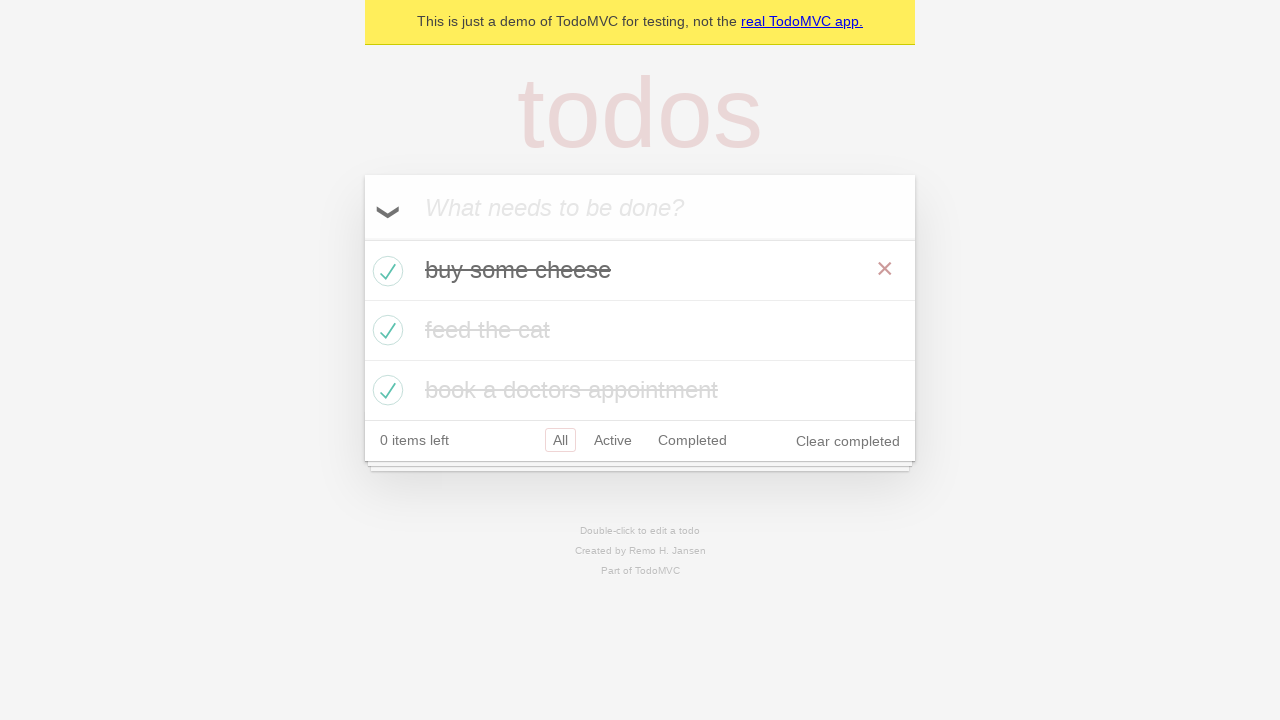

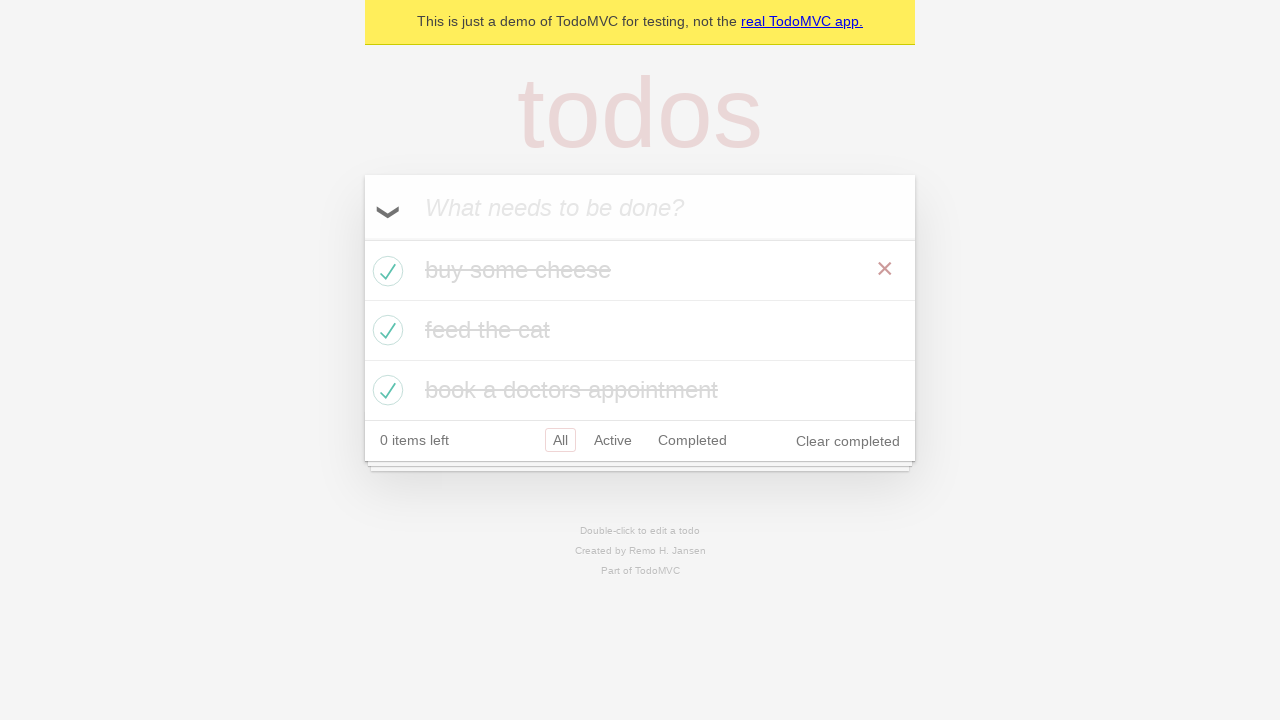